Tests checkbox functionality on a practice automation page by clicking individual checkboxes (Friday and Sunday) and then iterating through all checkboxes to toggle their states

Starting URL: https://testautomationpractice.blogspot.com/

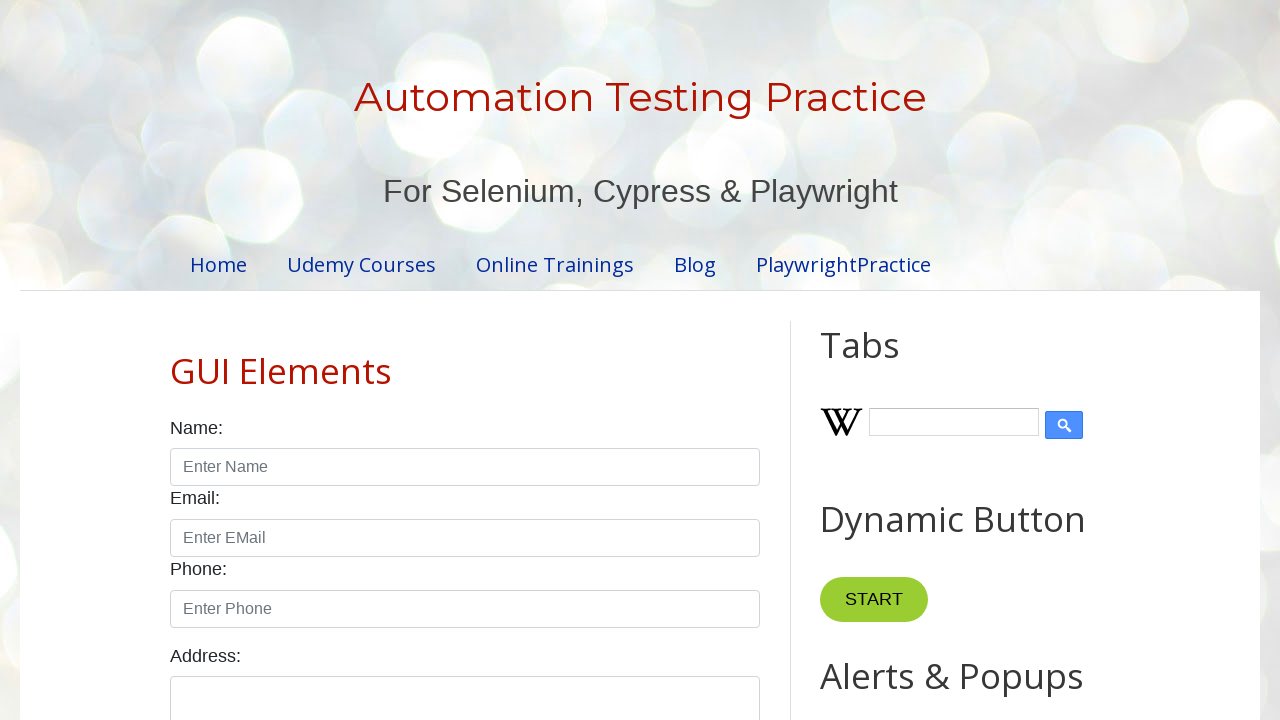

Clicked Friday checkbox at (176, 361) on input#friday
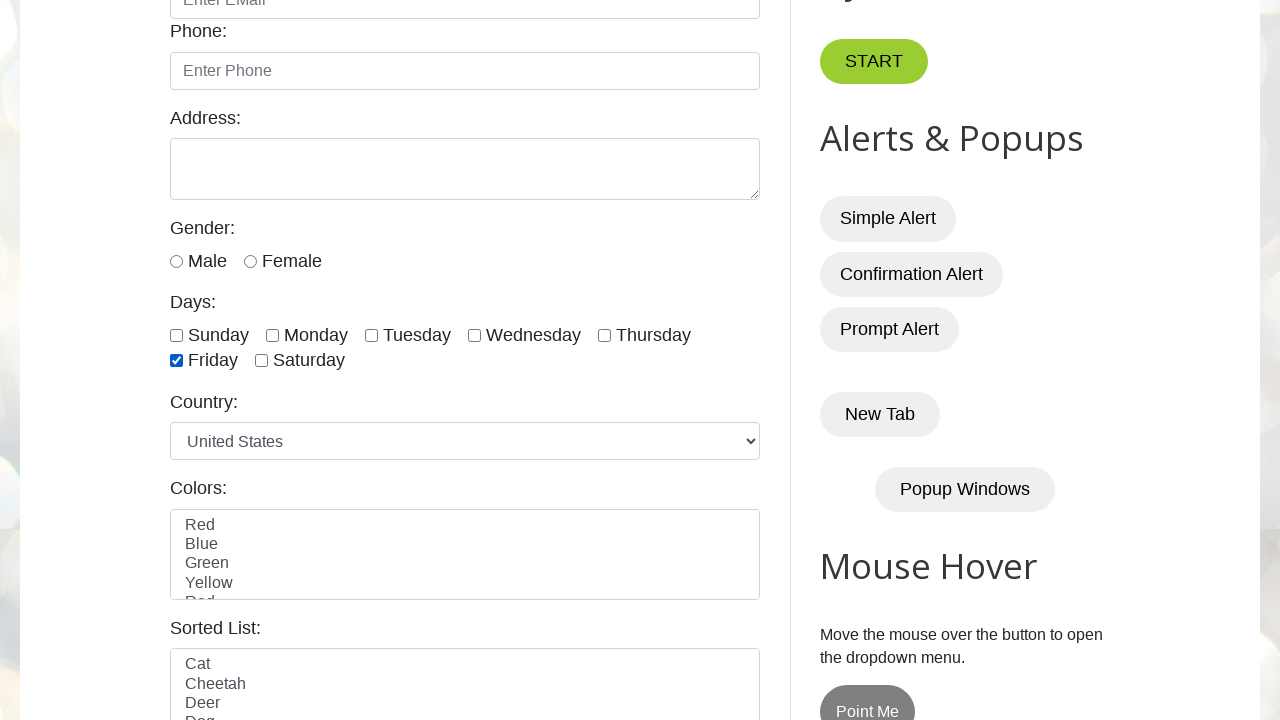

Clicked Sunday checkbox at (176, 335) on input#sunday
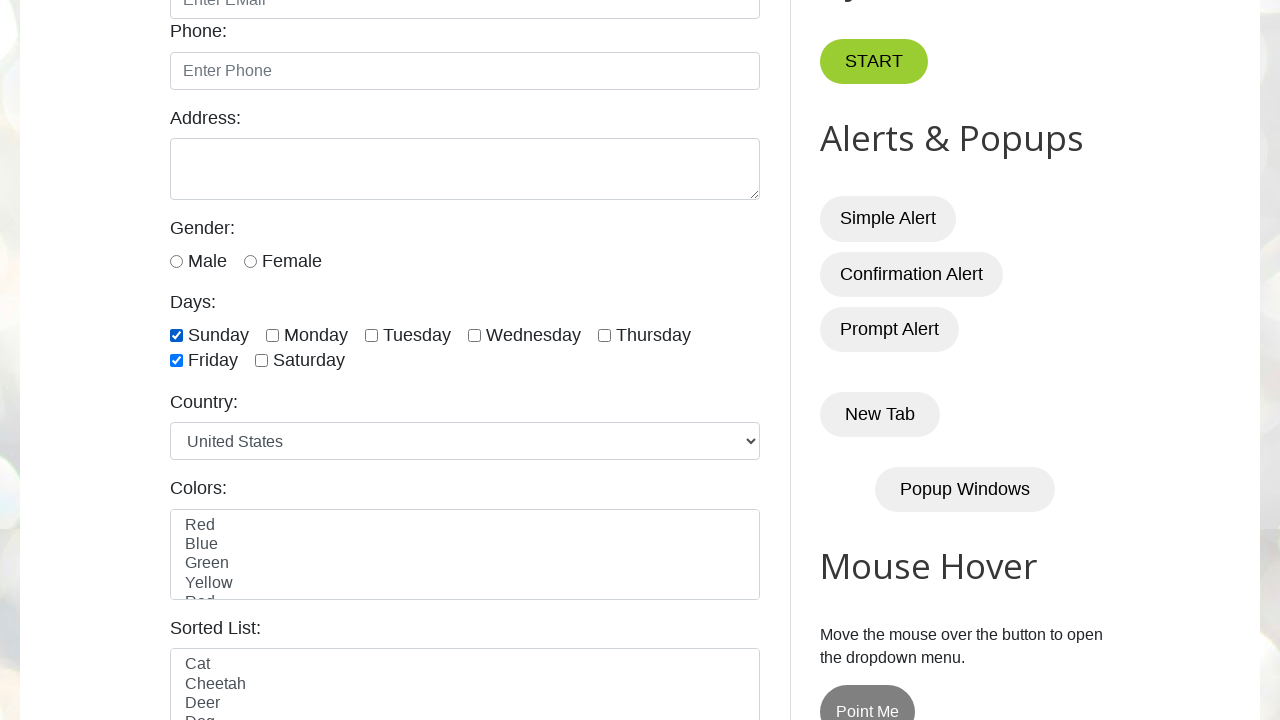

Located all form-check-input checkboxes
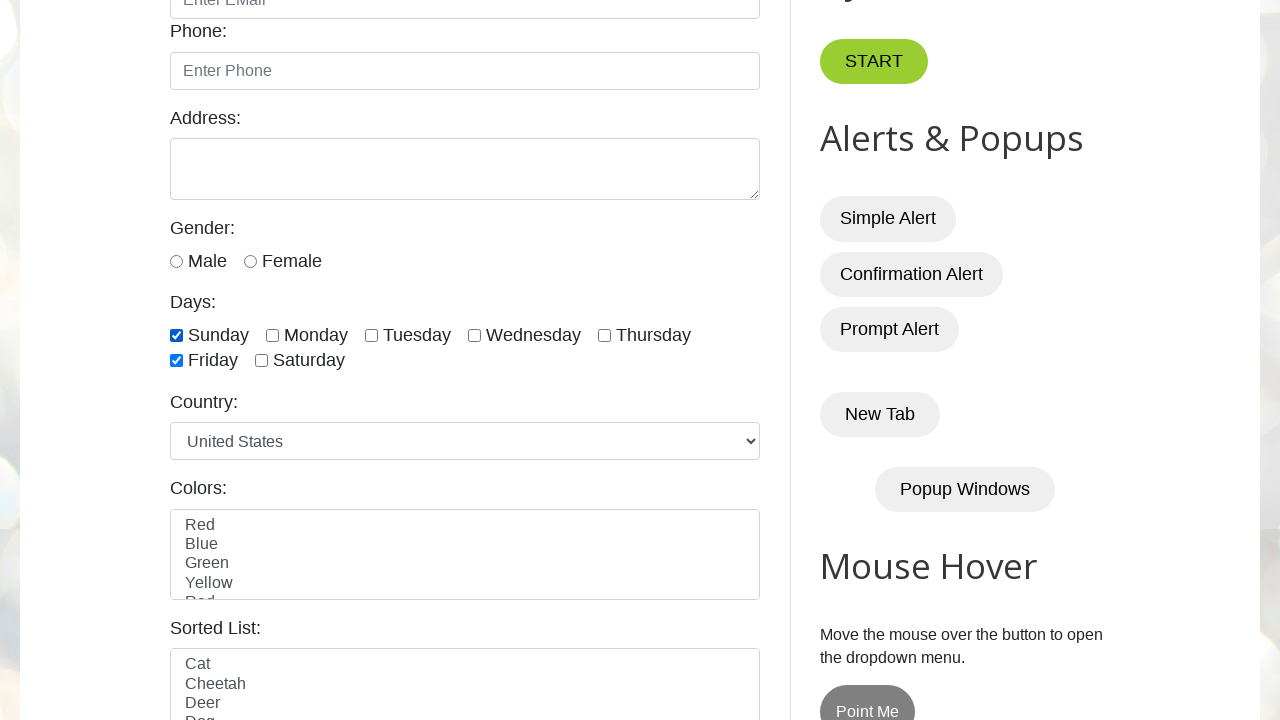

Retrieved checkbox count: 7
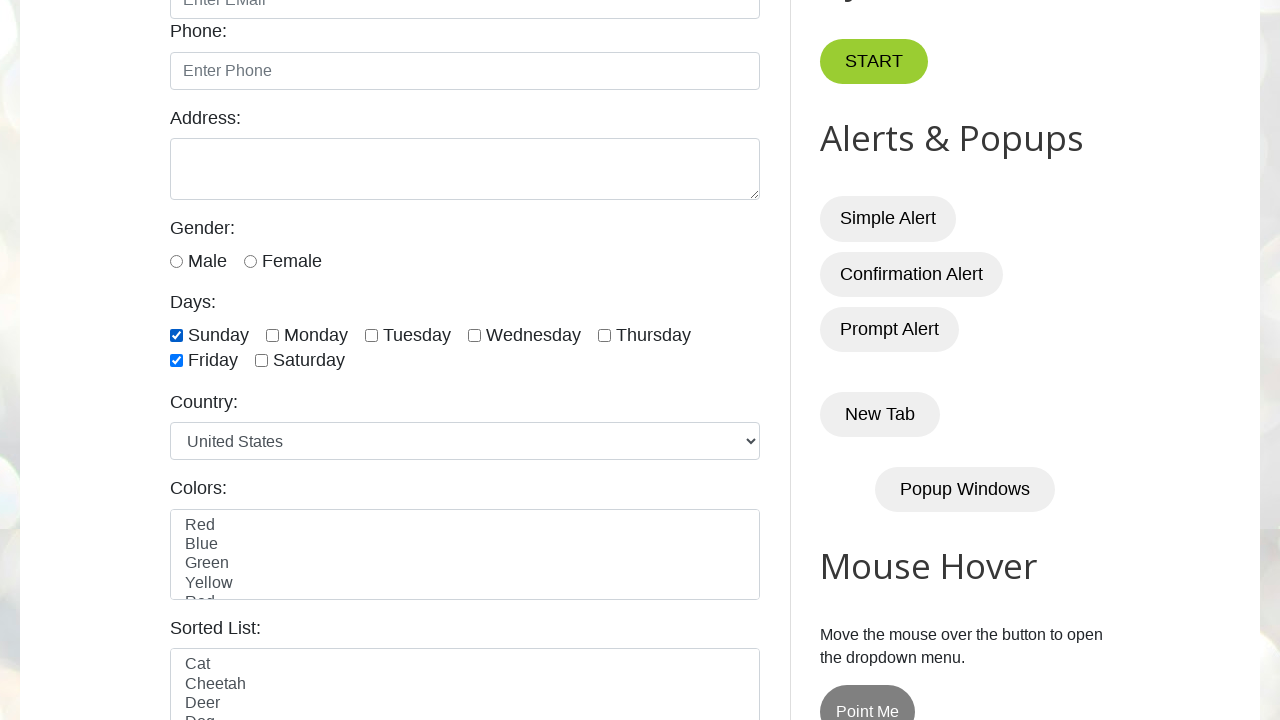

Toggled checkbox 1 of 7 at (176, 335) on xpath=//input[@class='form-check-input' and @type='checkbox'] >> nth=0
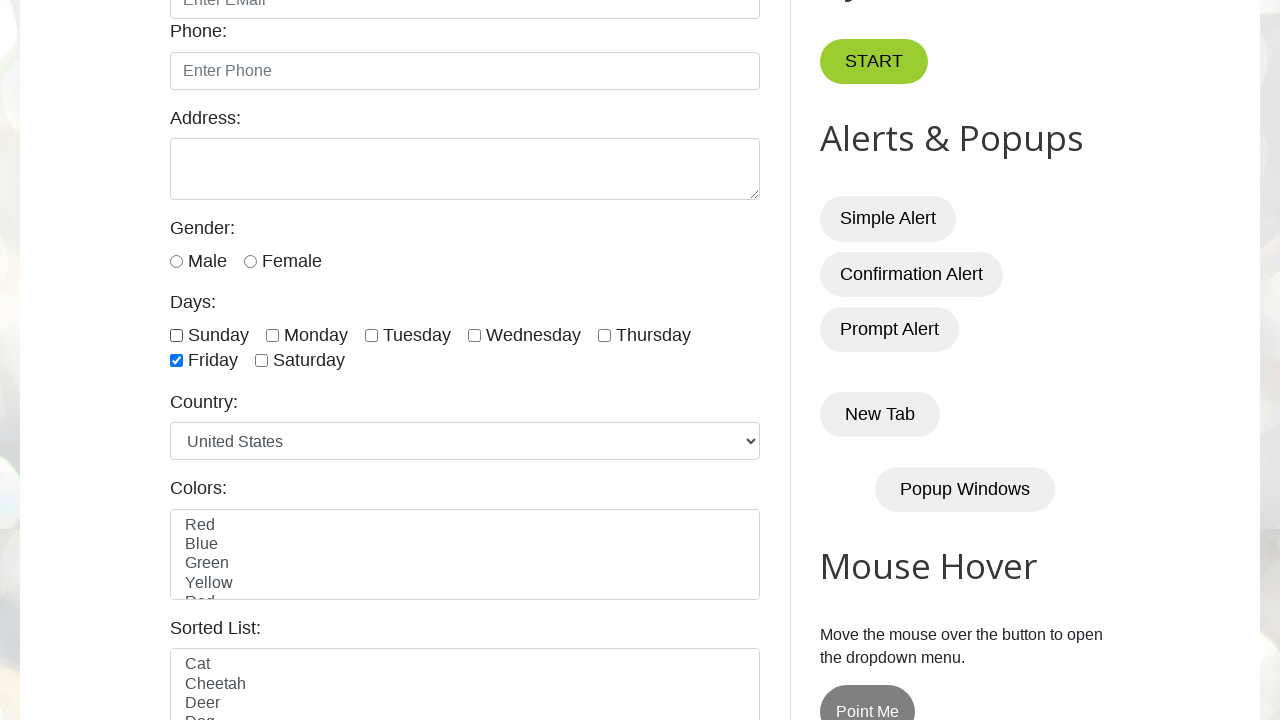

Toggled checkbox 2 of 7 at (272, 335) on xpath=//input[@class='form-check-input' and @type='checkbox'] >> nth=1
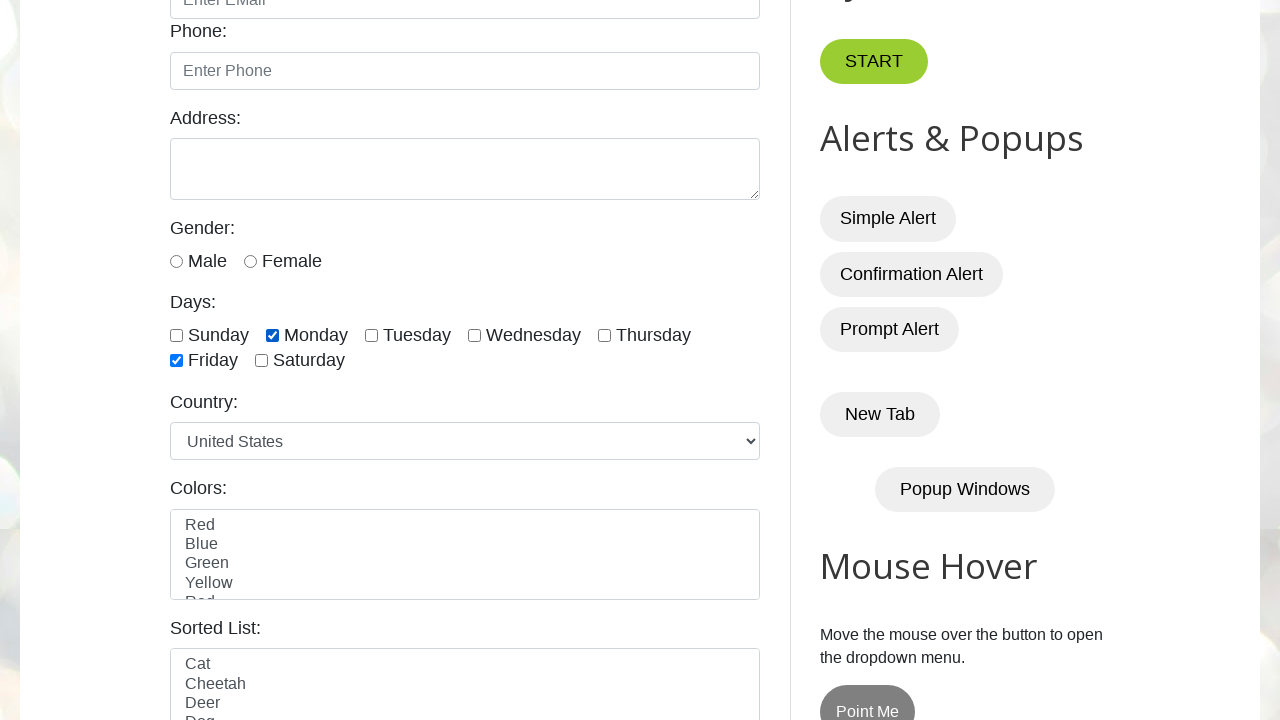

Toggled checkbox 3 of 7 at (372, 335) on xpath=//input[@class='form-check-input' and @type='checkbox'] >> nth=2
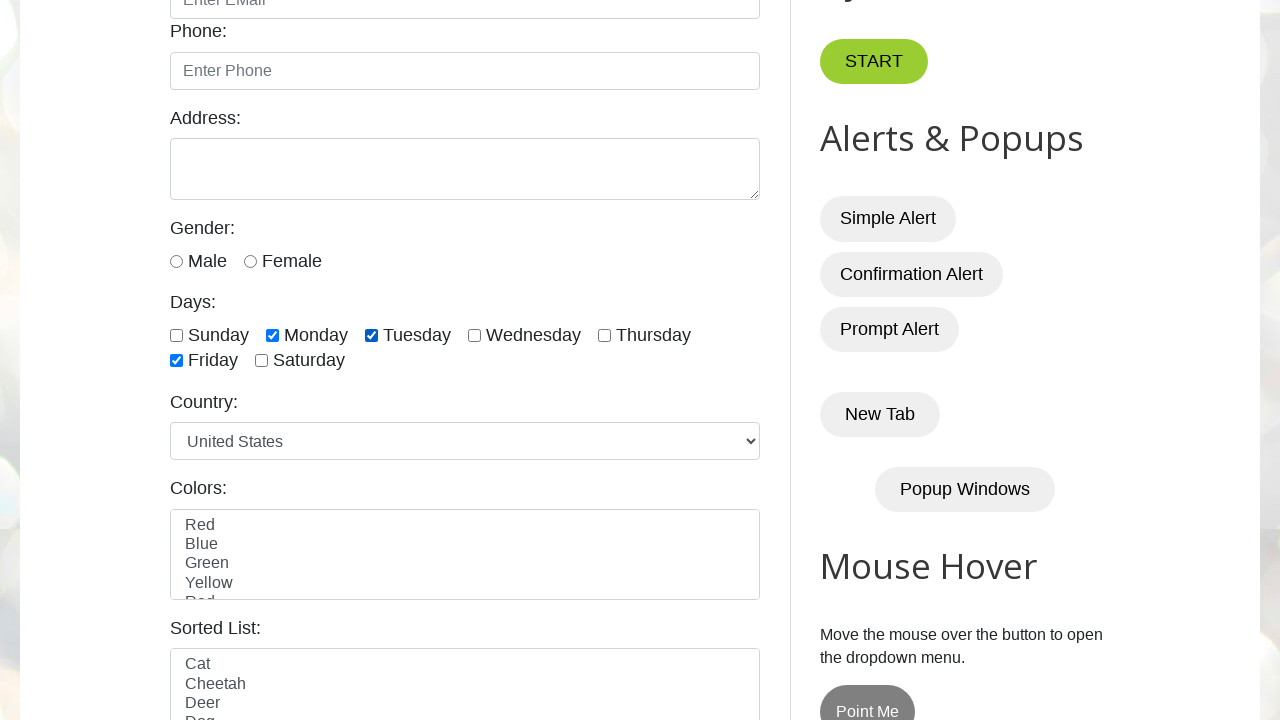

Toggled checkbox 4 of 7 at (474, 335) on xpath=//input[@class='form-check-input' and @type='checkbox'] >> nth=3
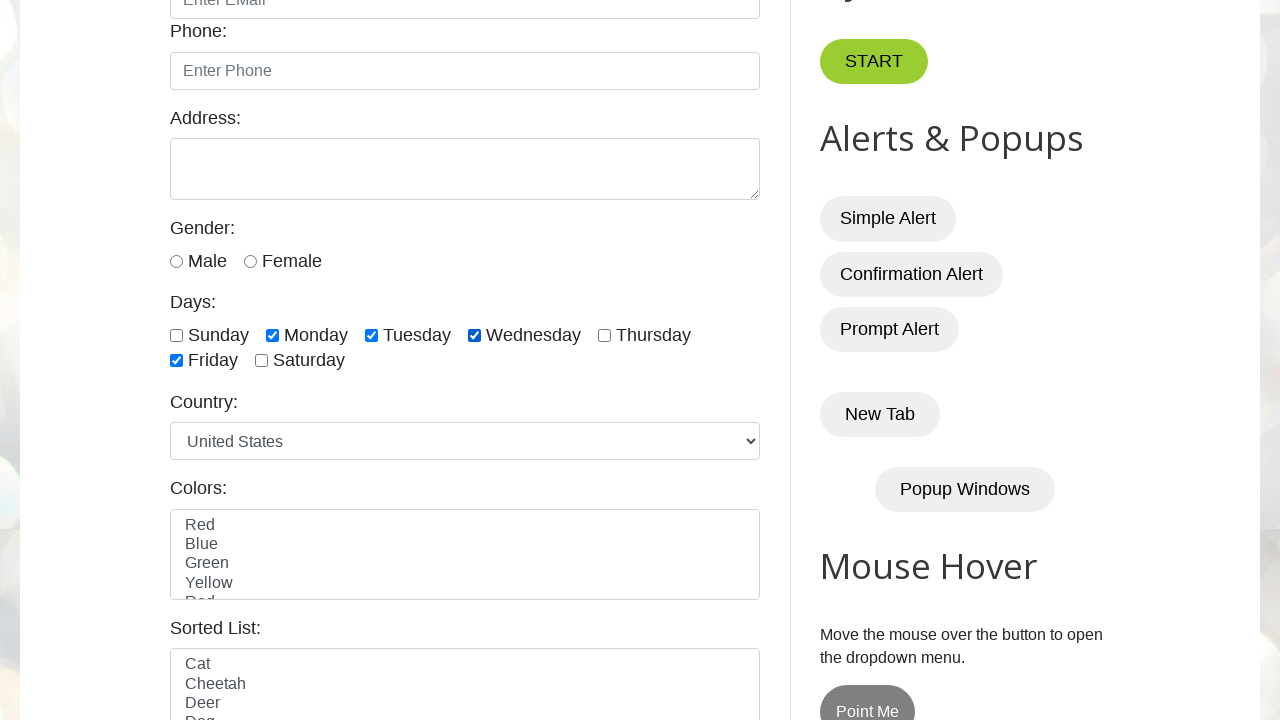

Toggled checkbox 5 of 7 at (604, 335) on xpath=//input[@class='form-check-input' and @type='checkbox'] >> nth=4
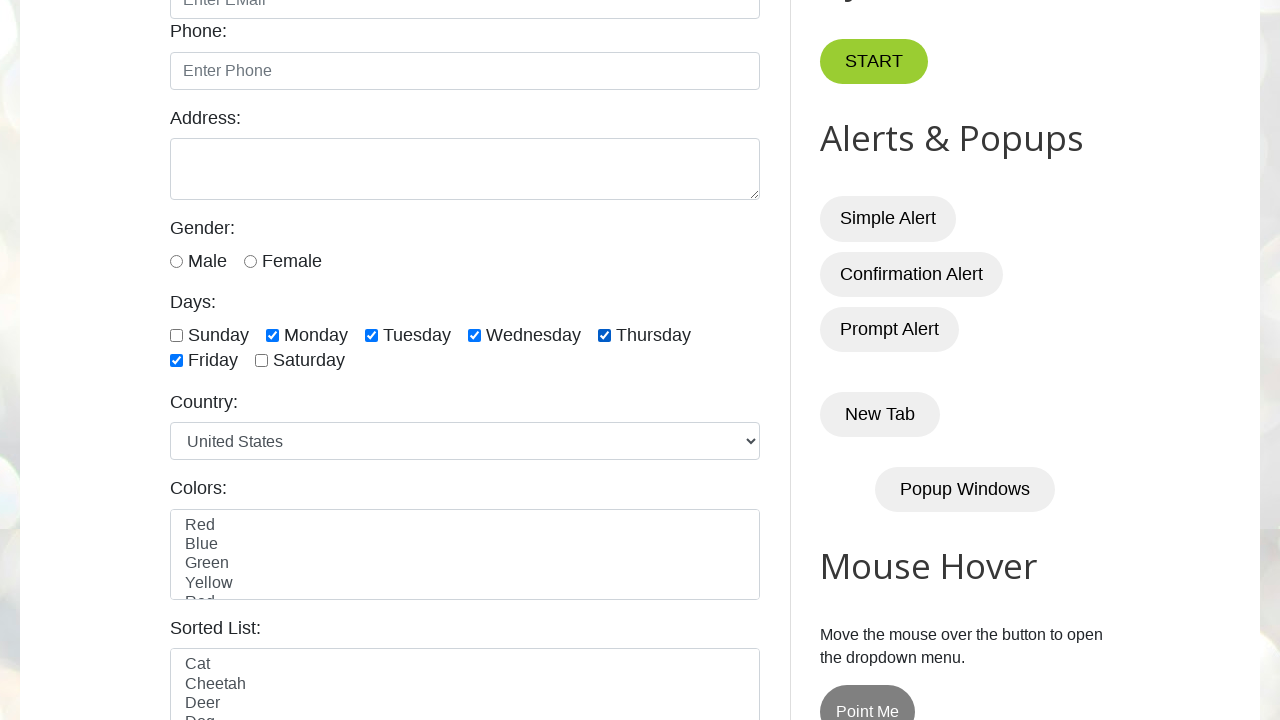

Toggled checkbox 6 of 7 at (176, 361) on xpath=//input[@class='form-check-input' and @type='checkbox'] >> nth=5
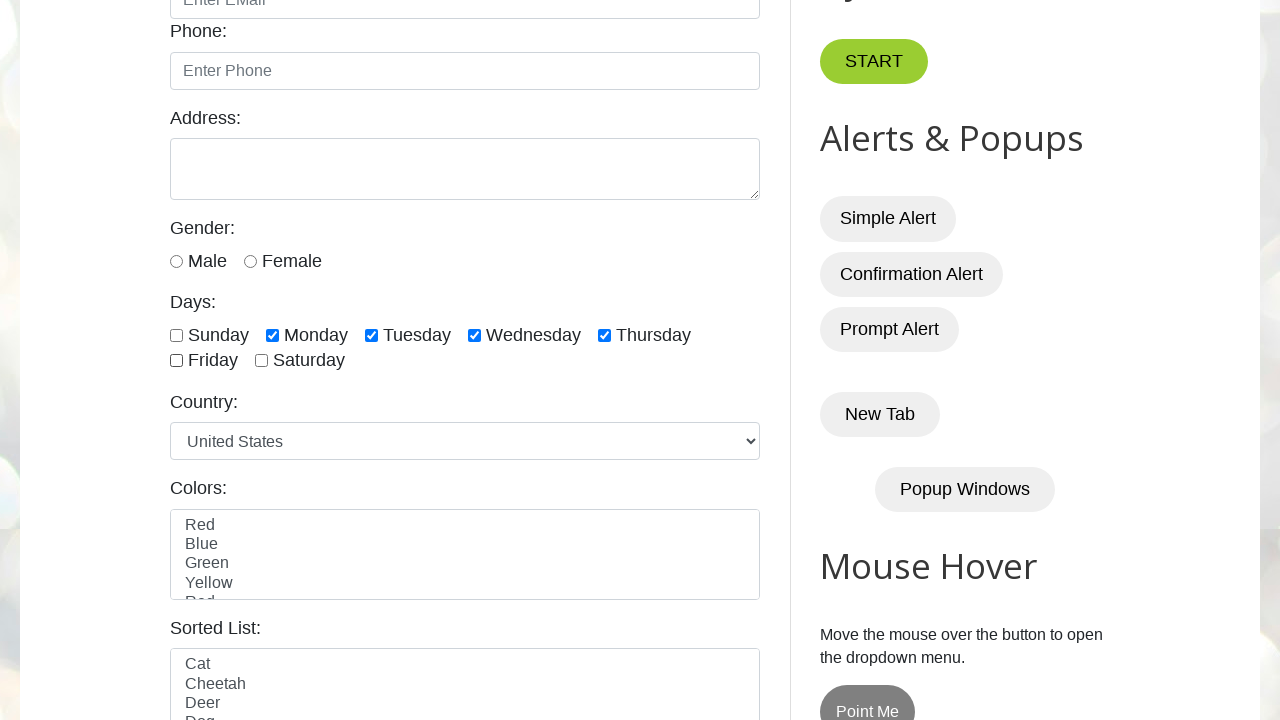

Toggled checkbox 7 of 7 at (262, 361) on xpath=//input[@class='form-check-input' and @type='checkbox'] >> nth=6
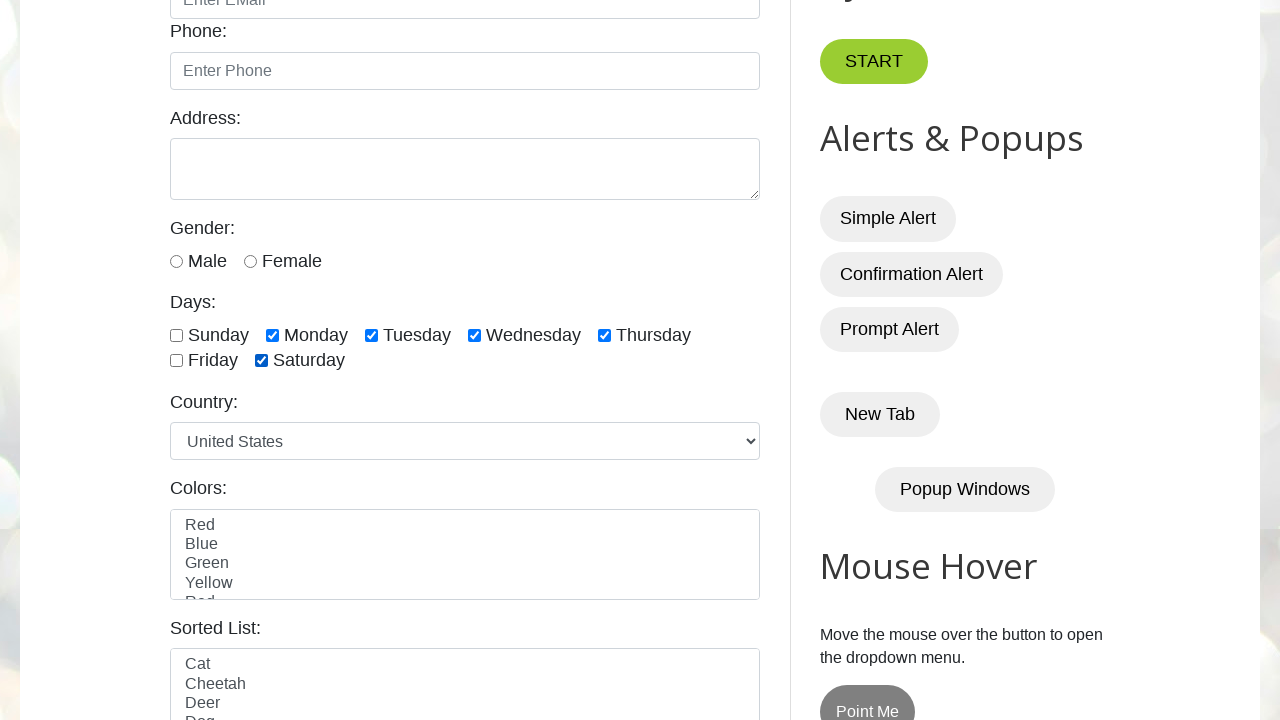

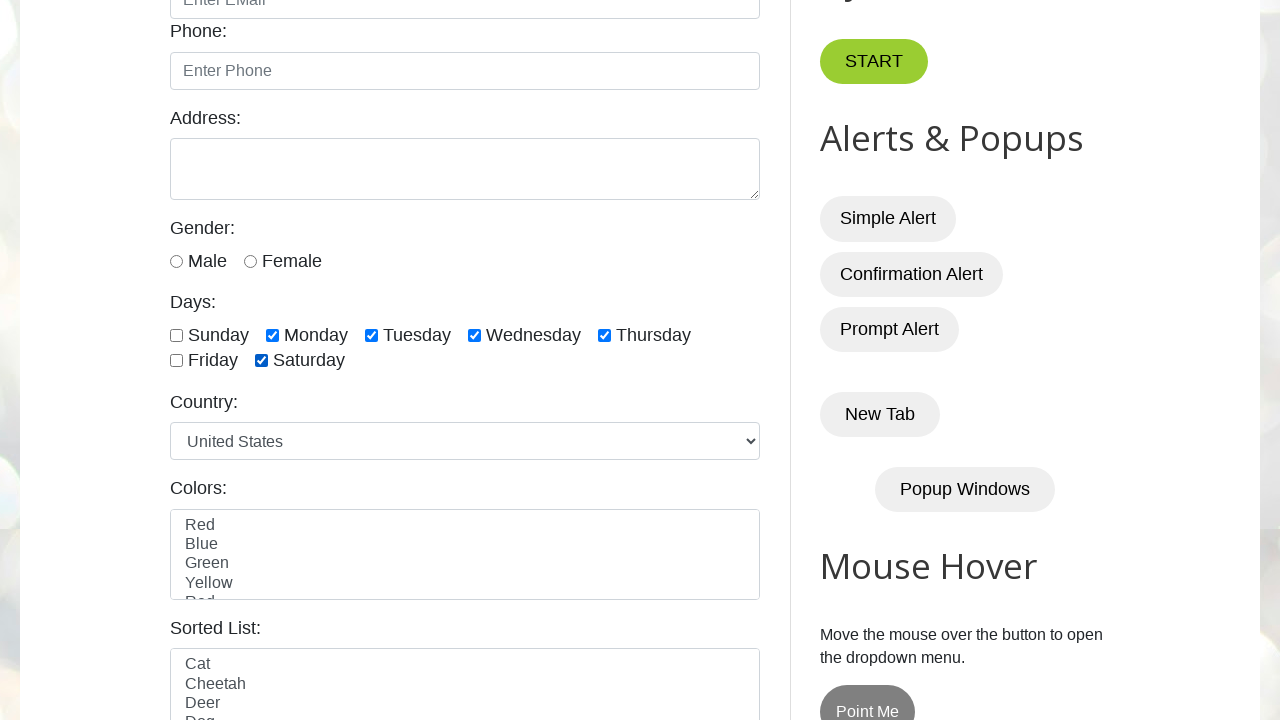